Tests hover functionality by hovering over three user avatars and verifying that the correct caption text appears for each user while other captions remain hidden.

Starting URL: http://theinternet.przyklady.javastart.pl/hovers

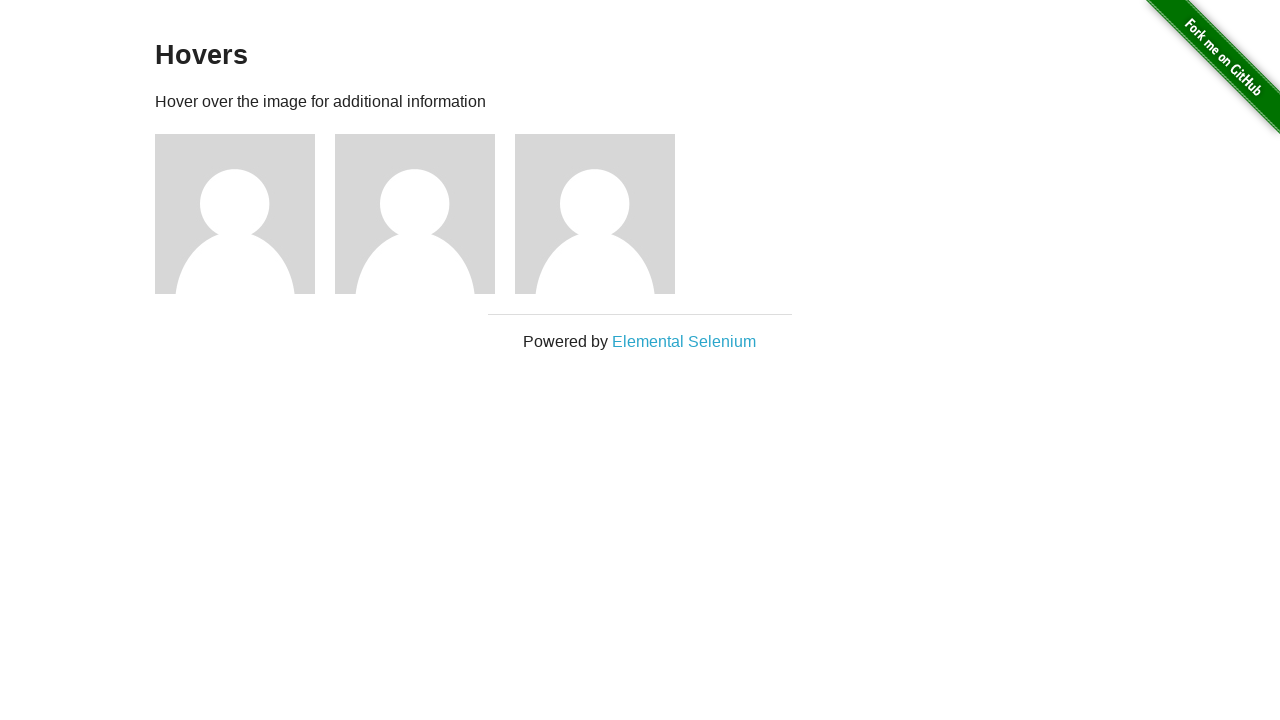

Hovered over user 1 avatar at (235, 214) on xpath=//*[@id='content']/div/div[1]/img
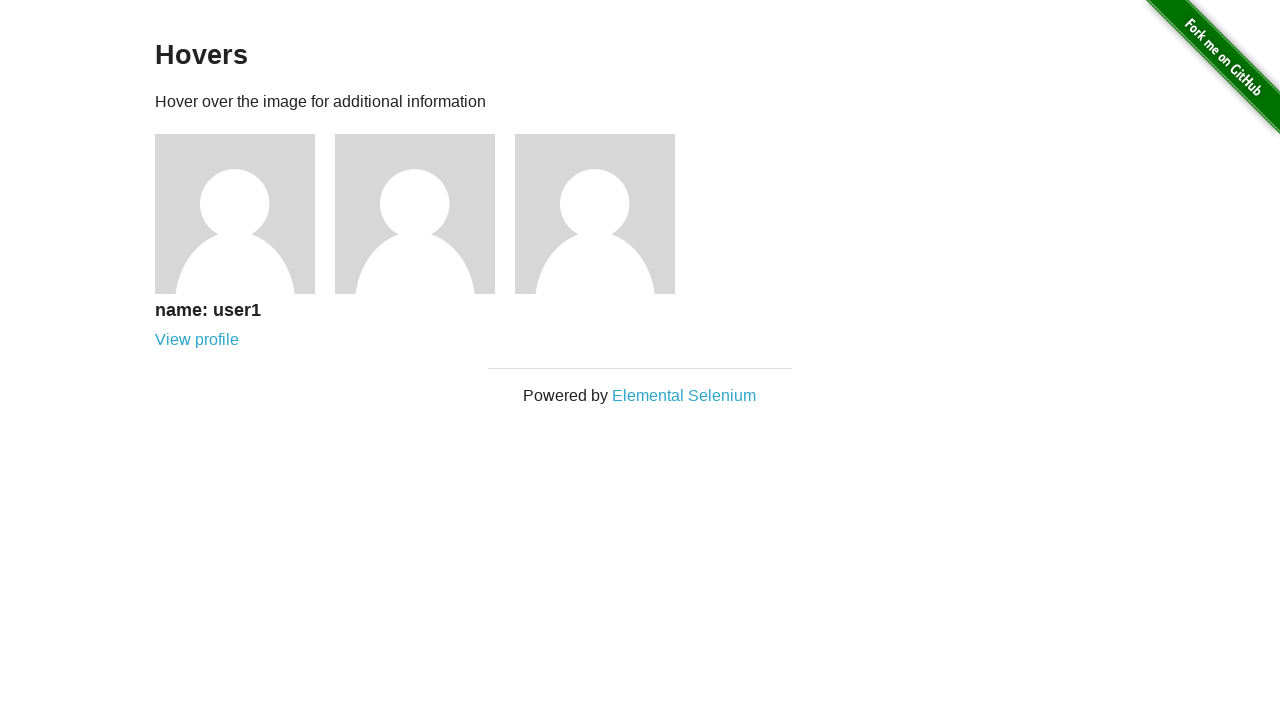

Located user 1 caption element
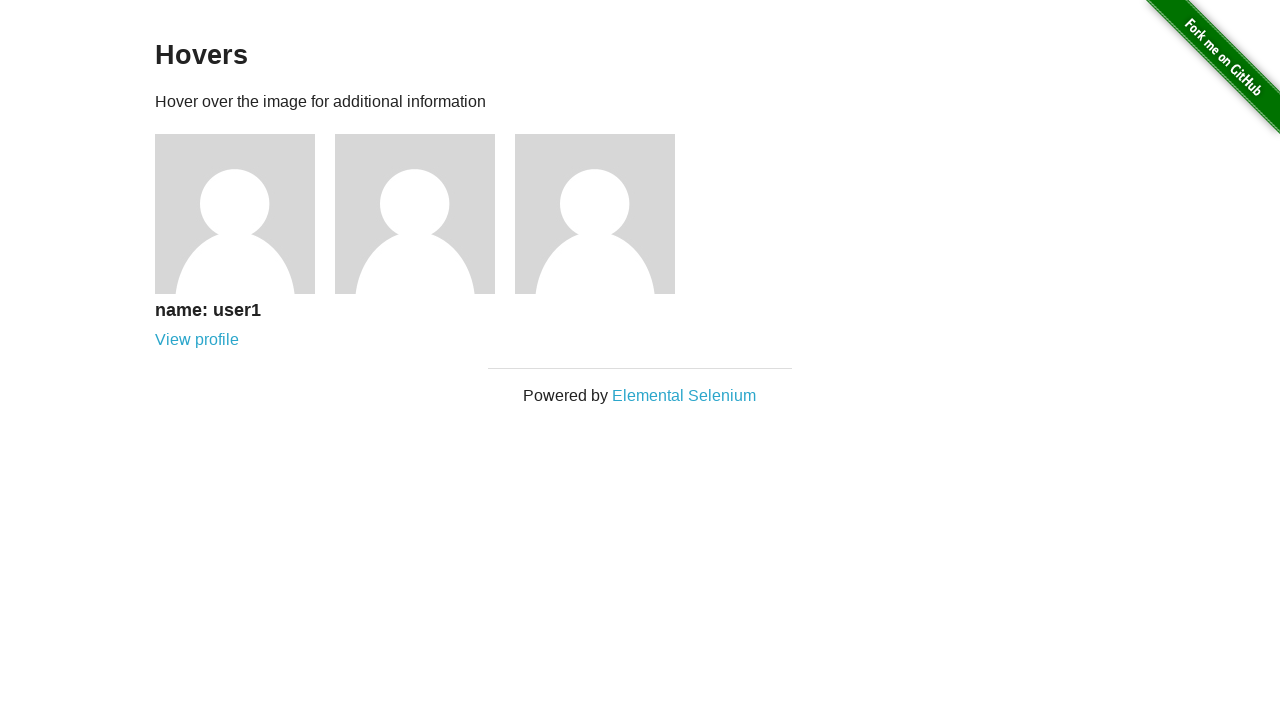

Verified user 1 caption displays 'name: user1'
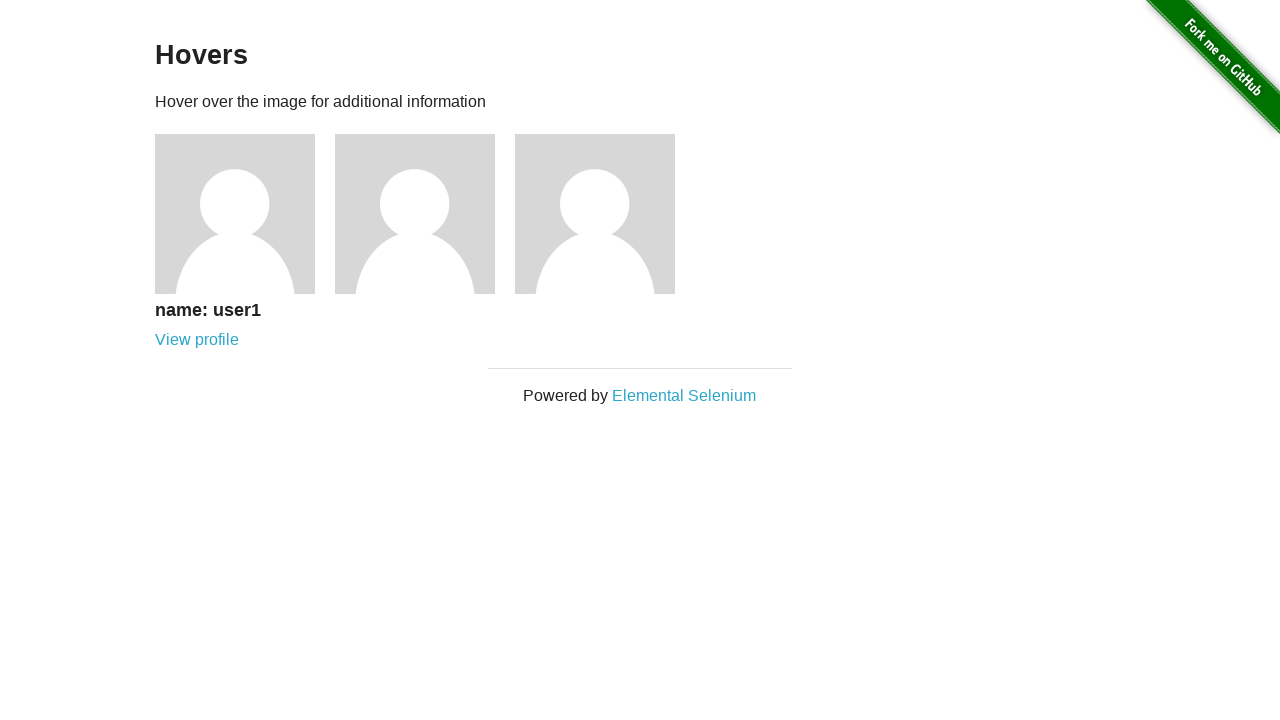

Hovered over user 2 avatar at (415, 214) on xpath=//*[@id='content']/div/div[2]/img
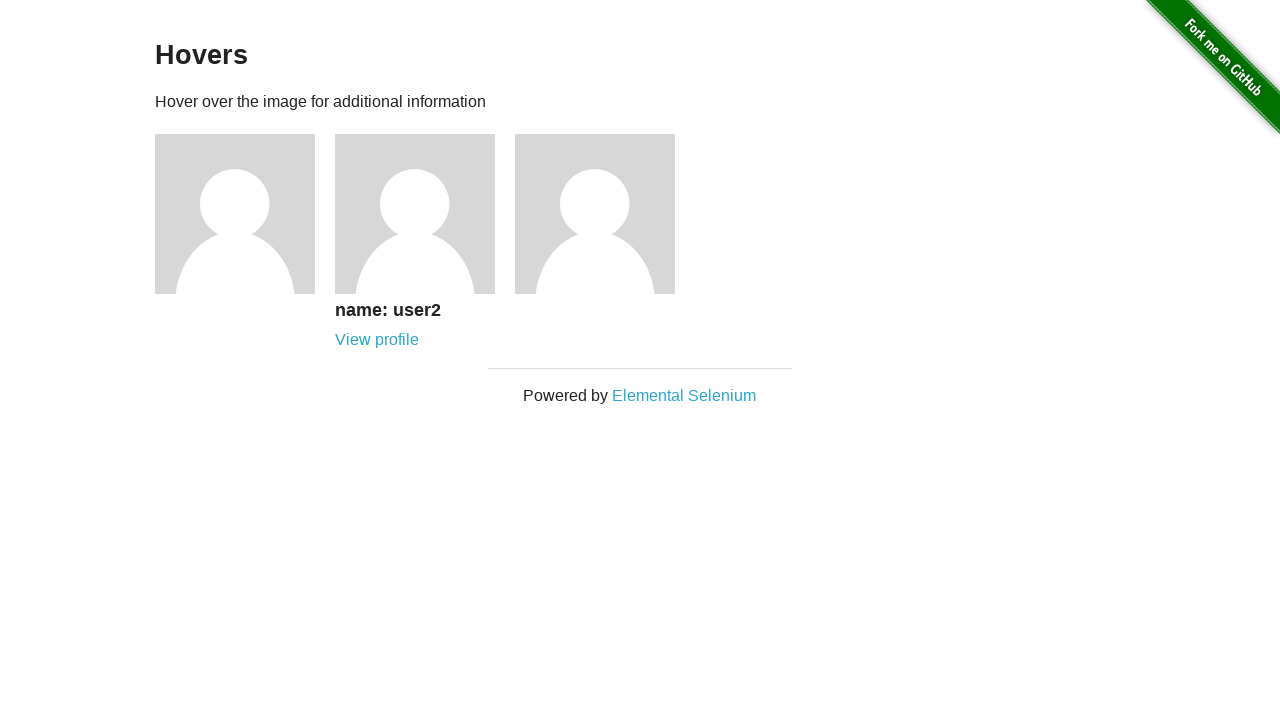

Located user 2 caption element
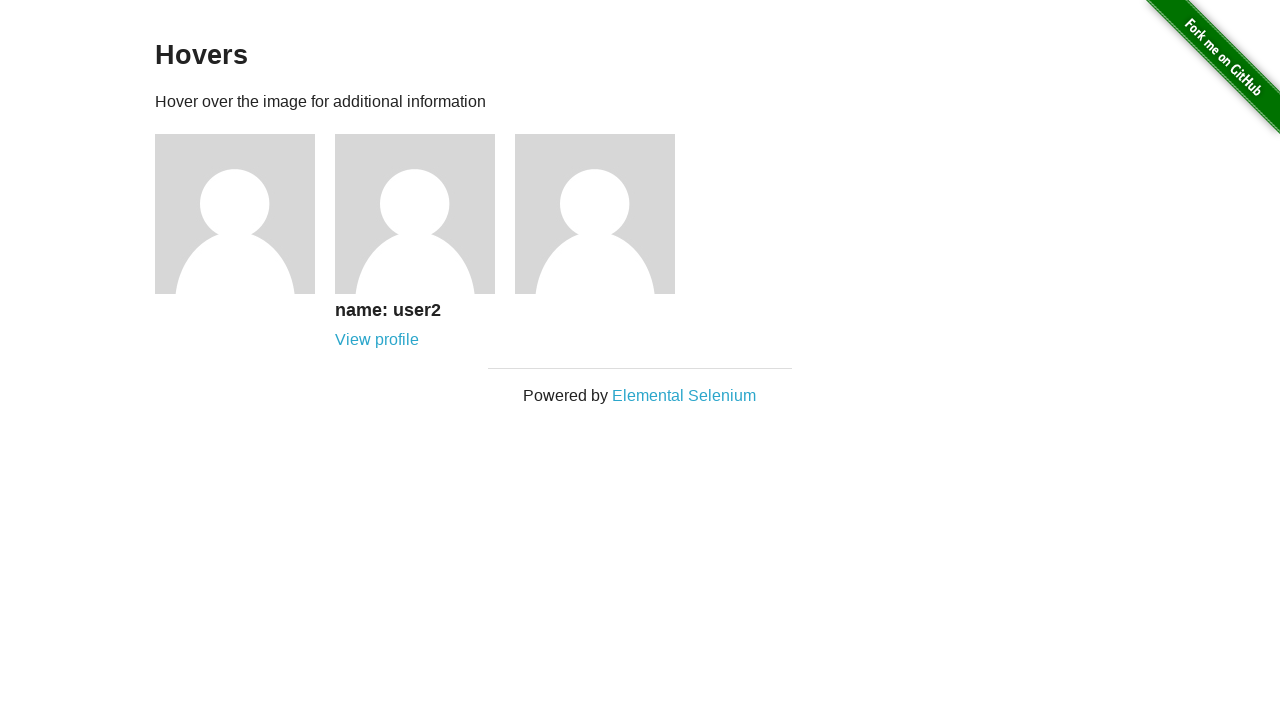

Verified user 2 caption displays 'name: user2'
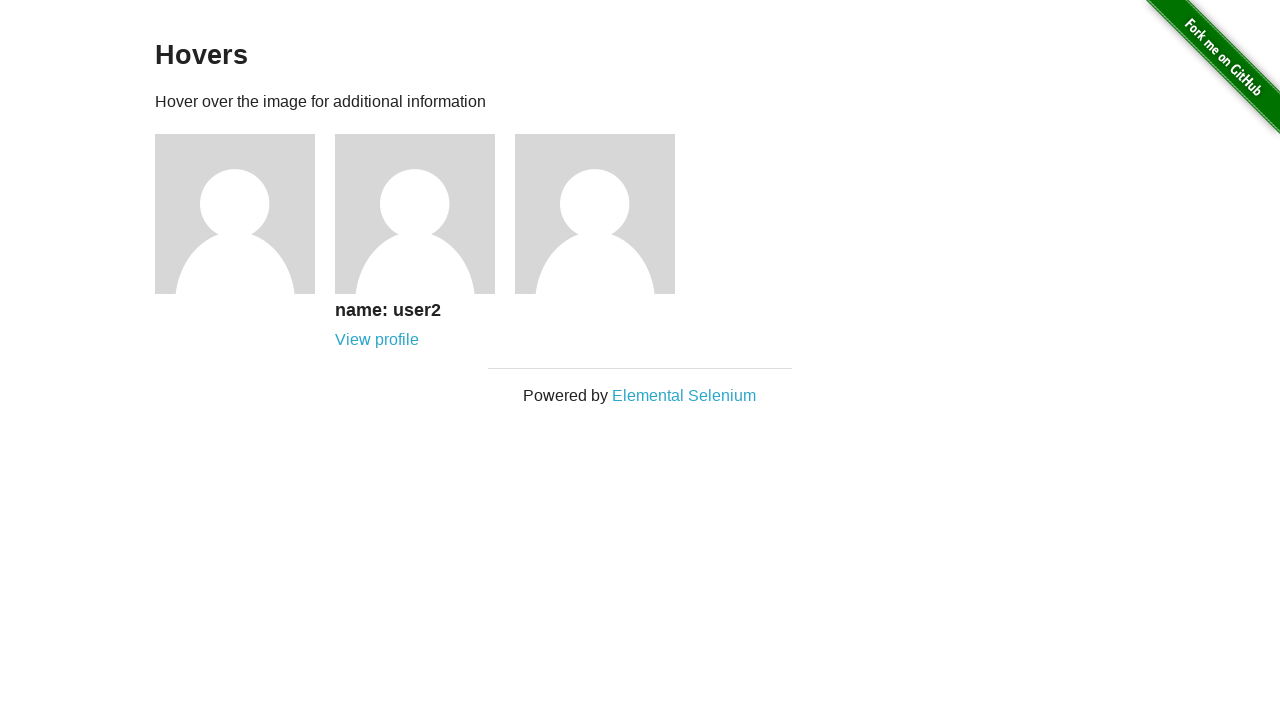

Hovered over user 3 avatar at (595, 214) on xpath=//*[@id='content']/div/div[3]/img
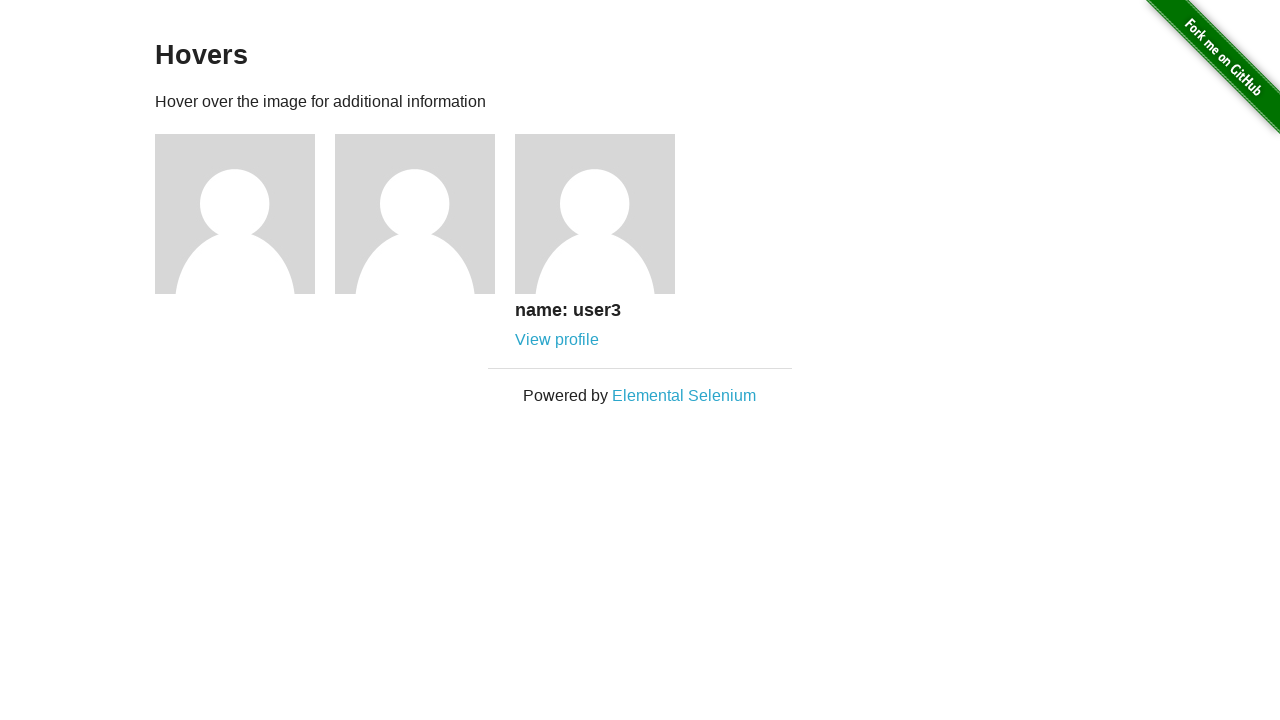

Located user 3 caption element
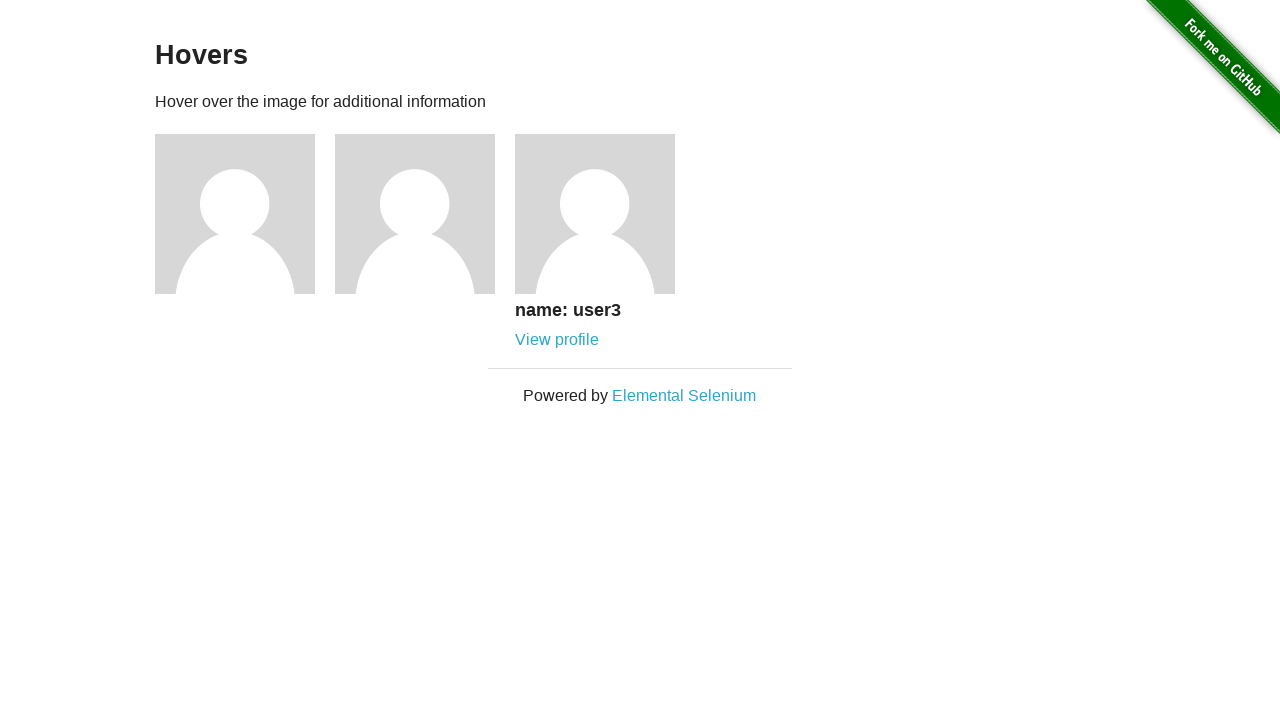

Verified user 3 caption displays 'name: user3'
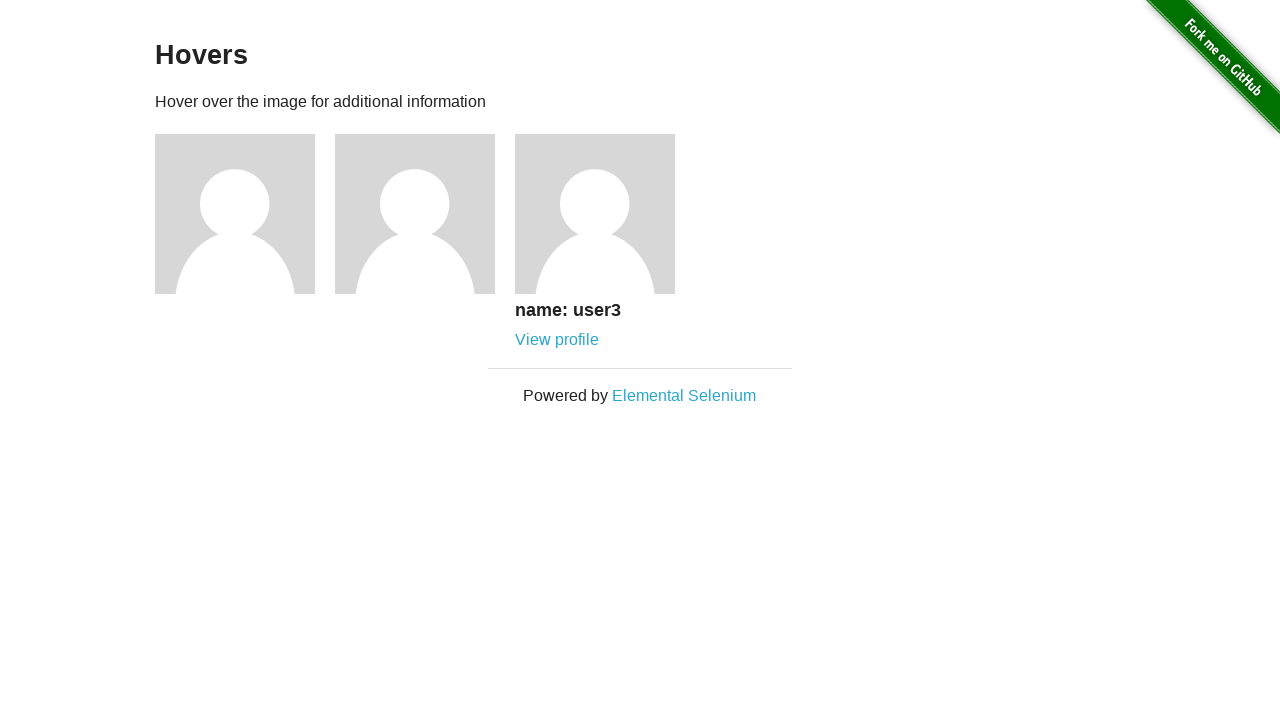

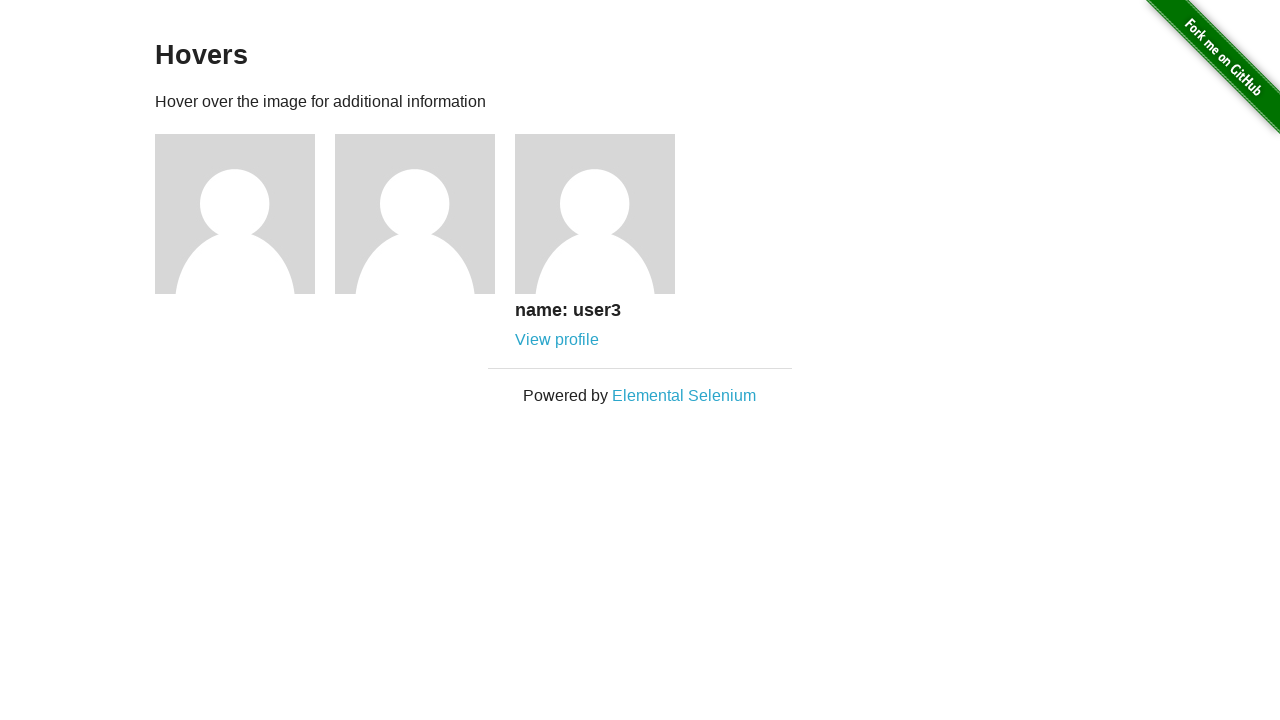